Tests dynamic loading by clicking a button and waiting for a hidden element to become visible with text "Hello World!"

Starting URL: http://the-internet.herokuapp.com/dynamic_loading/1

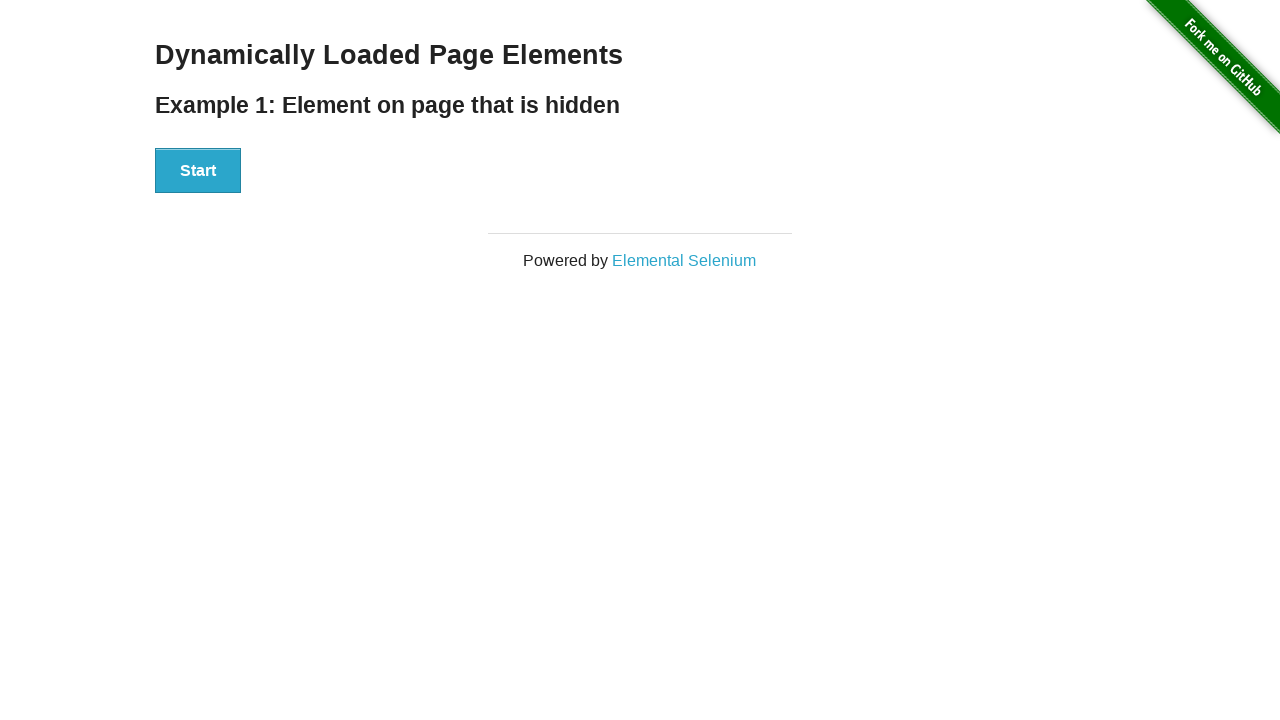

Clicked start button to trigger dynamic loading at (198, 171) on xpath=//div[@id='start']/button
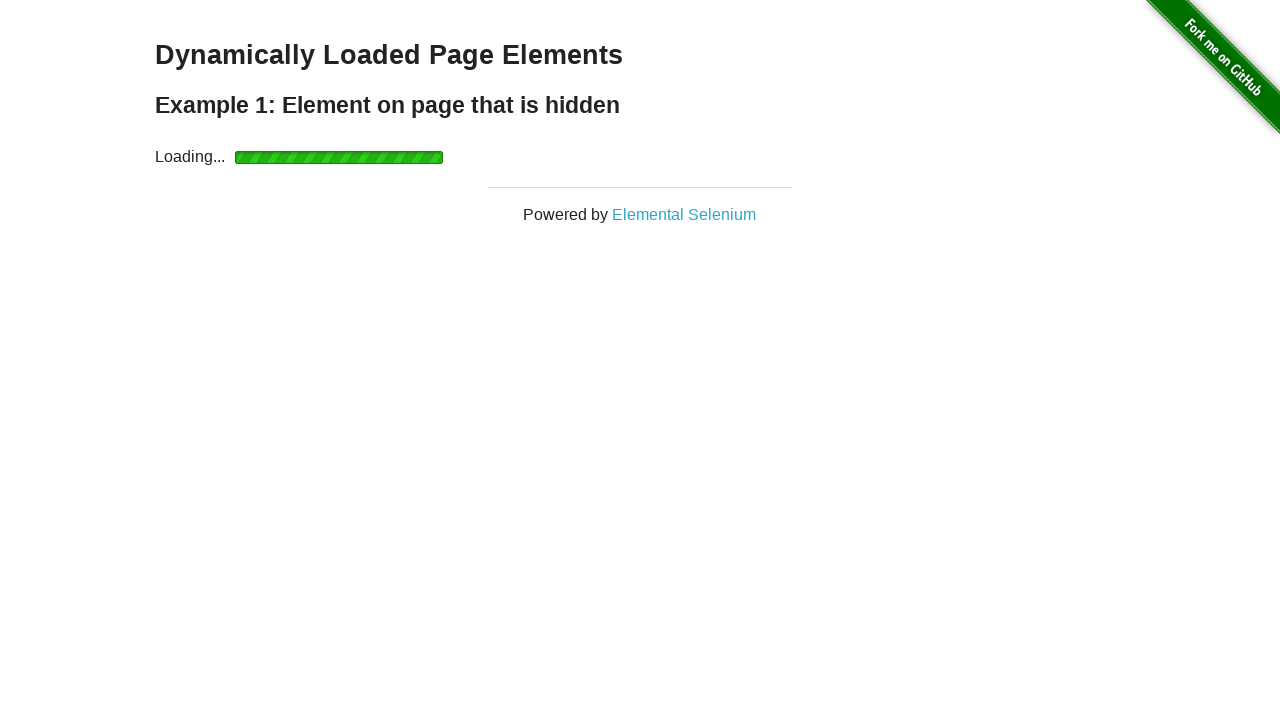

Waited for finish element to become visible
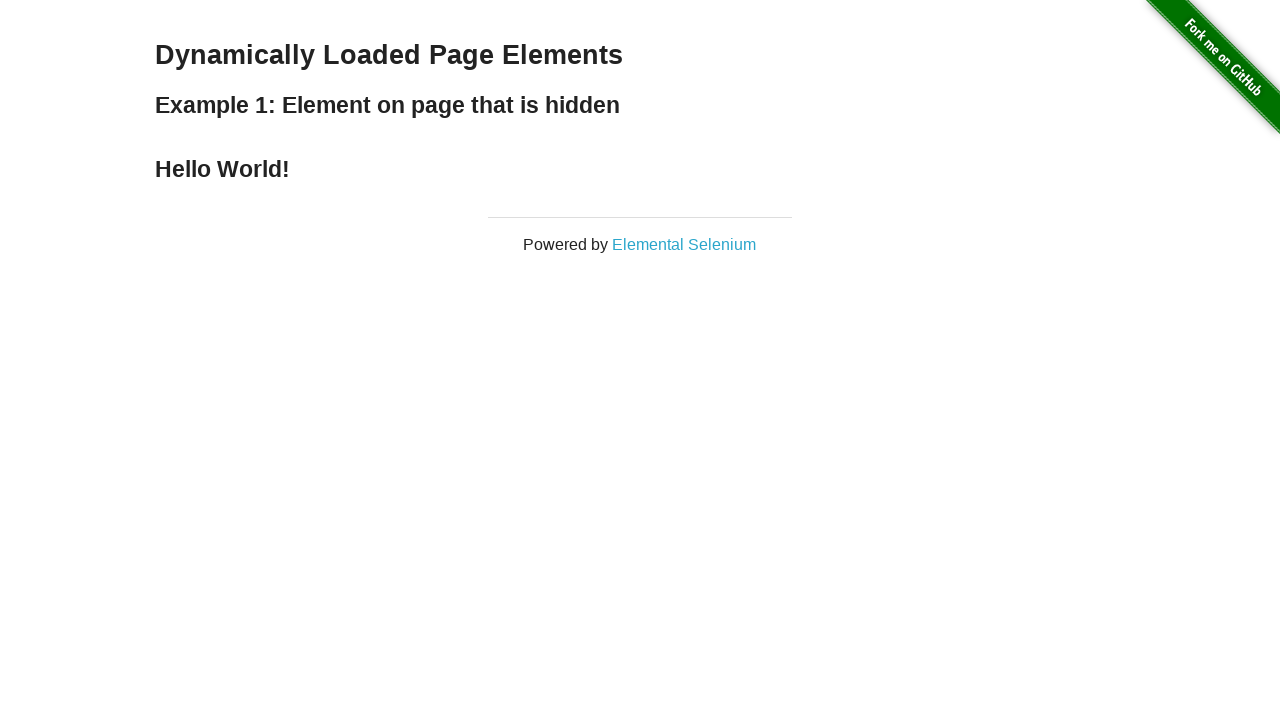

Retrieved text content from finish element
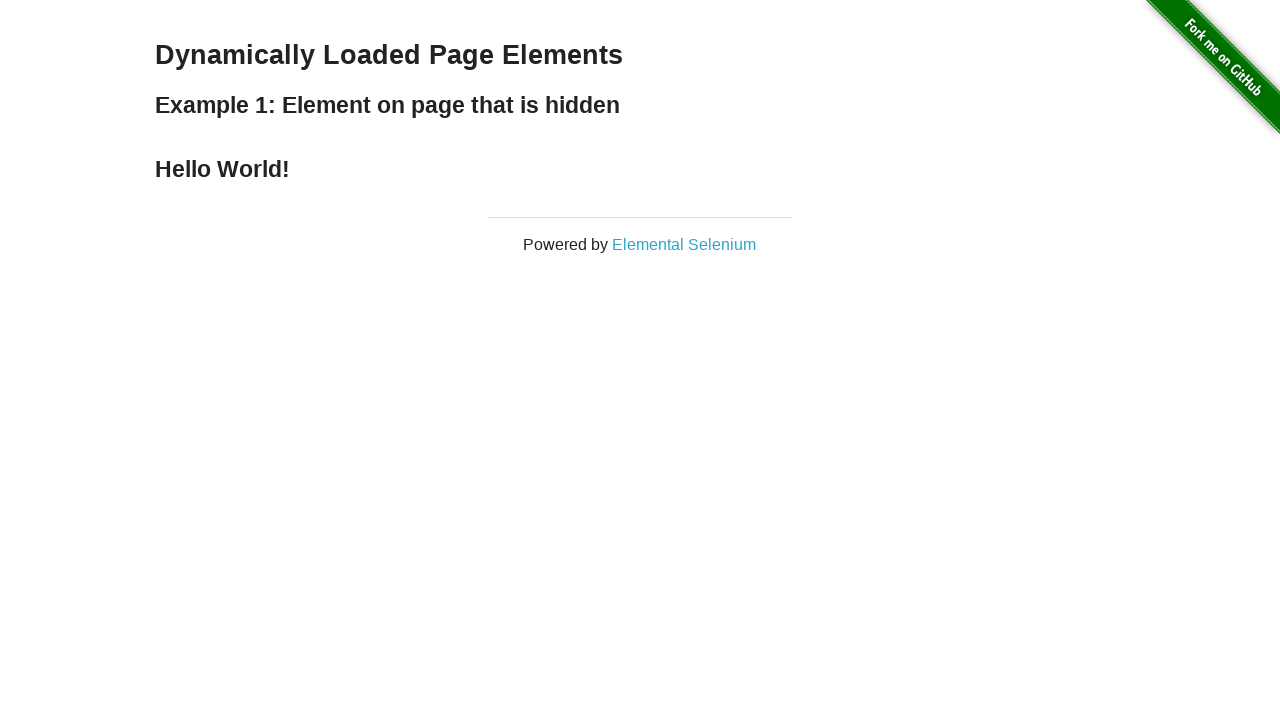

Verified finish element contains 'Hello World!' text
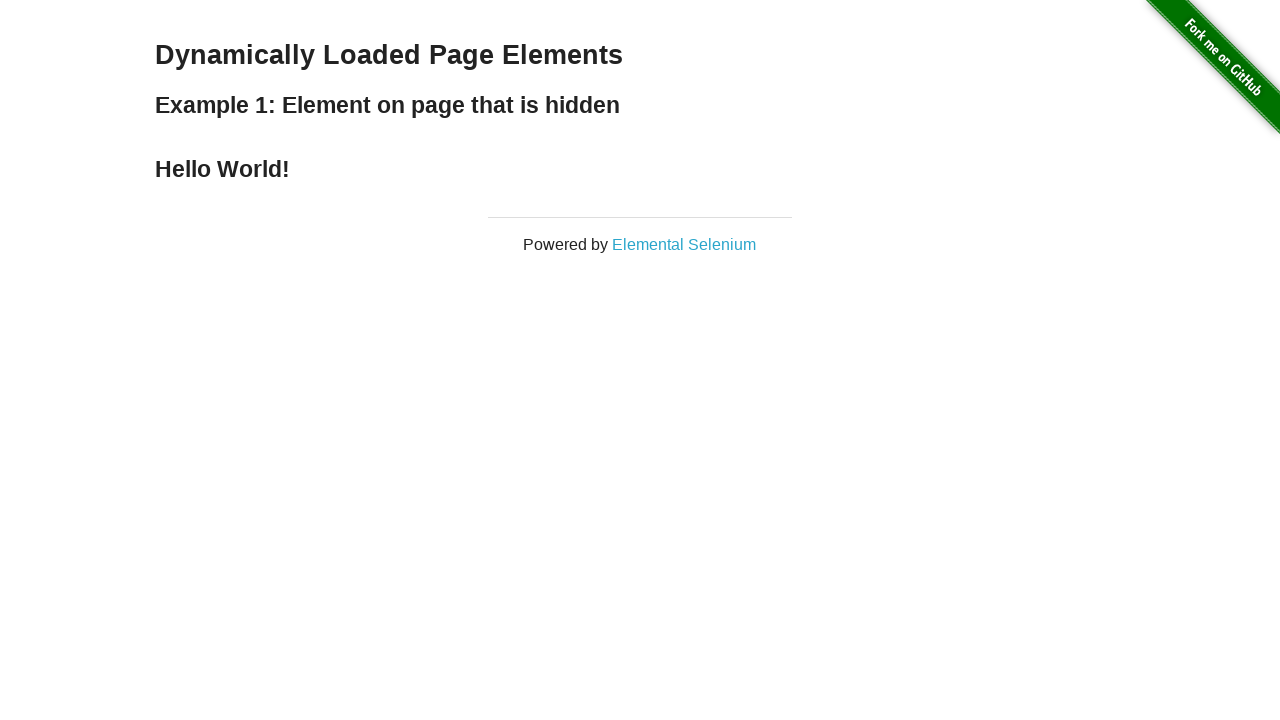

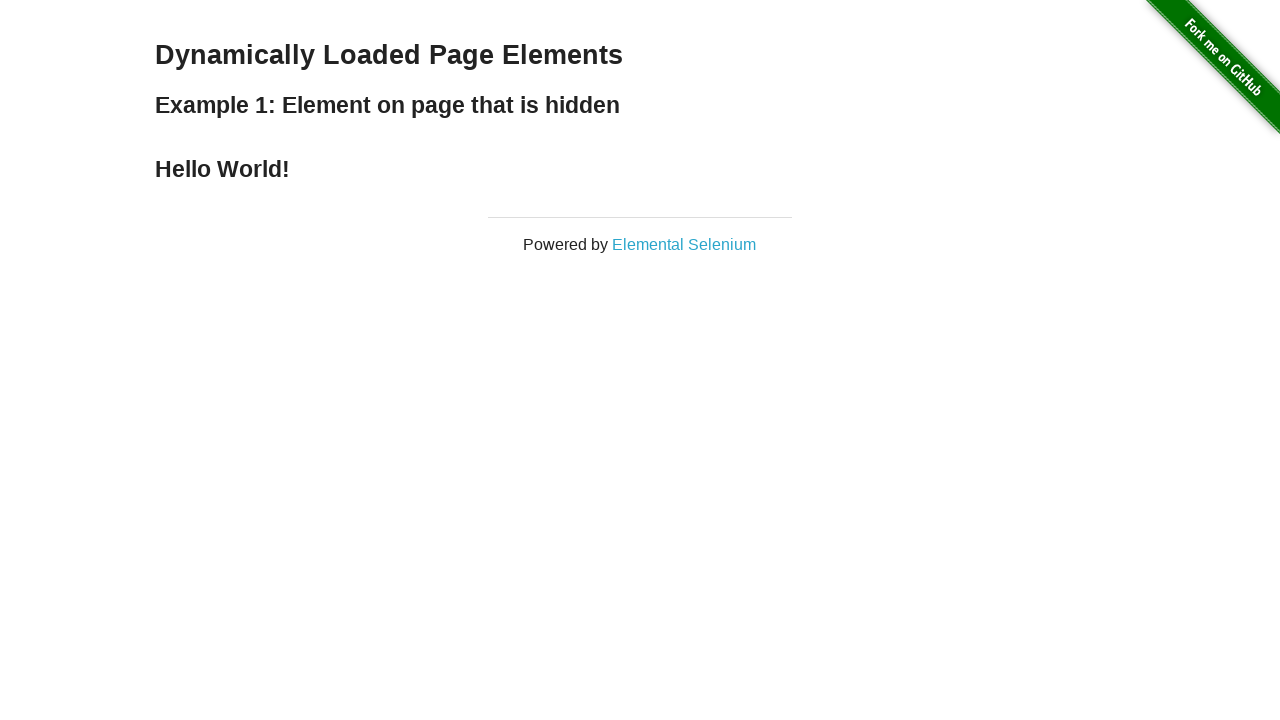